Tests dynamic content by clicking refresh link and verifying content is displayed

Starting URL: https://the-internet.herokuapp.com/dynamic_content?with_content=static

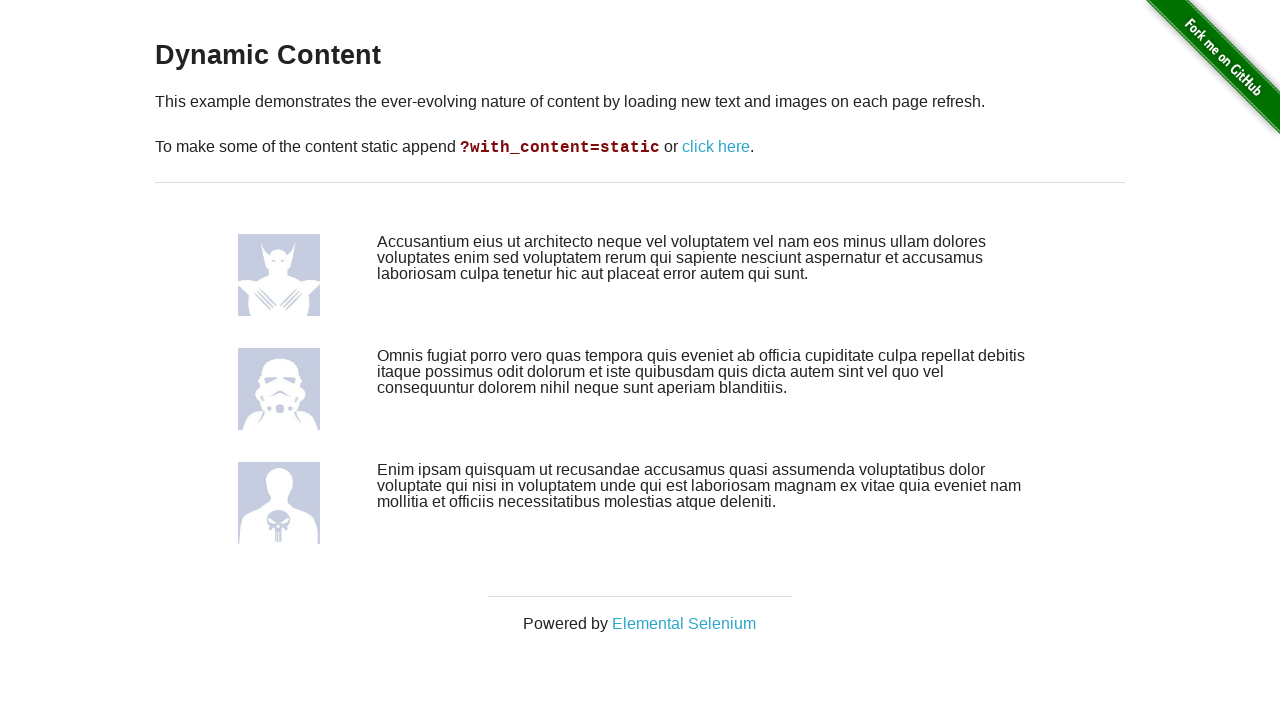

Clicked refresh link to reload dynamic content at (716, 147) on xpath=//*[@id='content']/div/p[2]/a
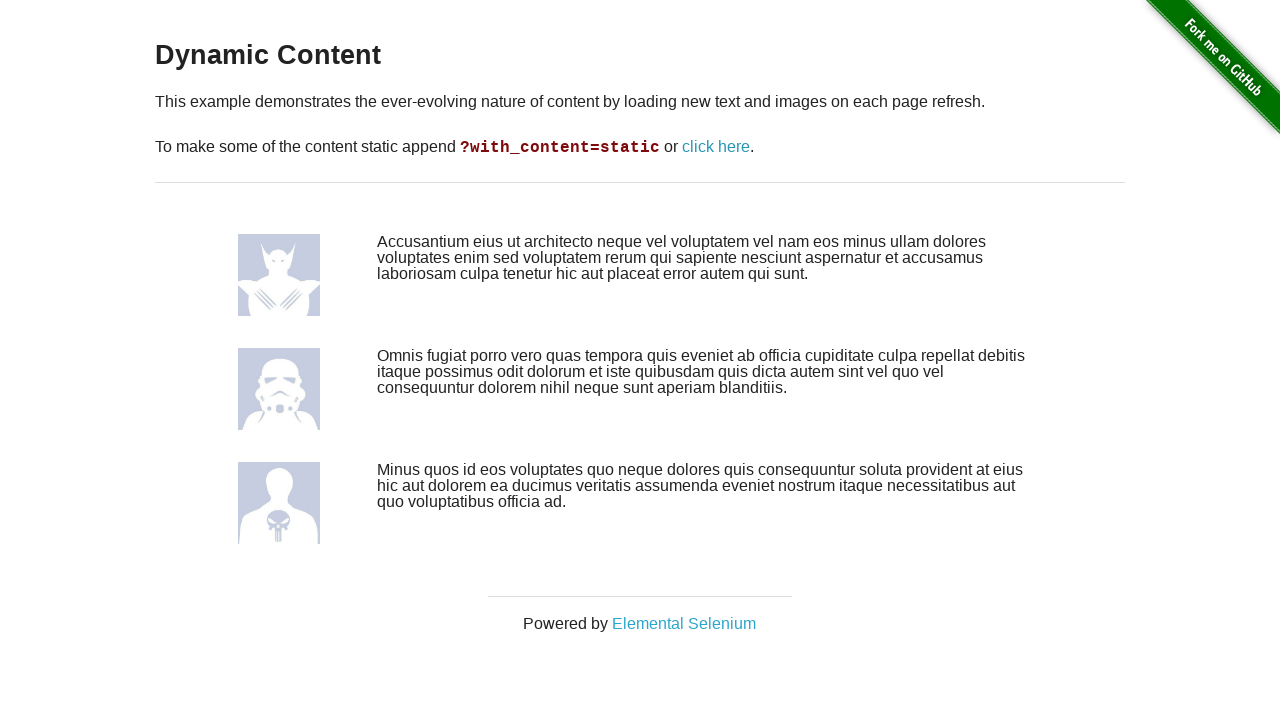

Located updated content element
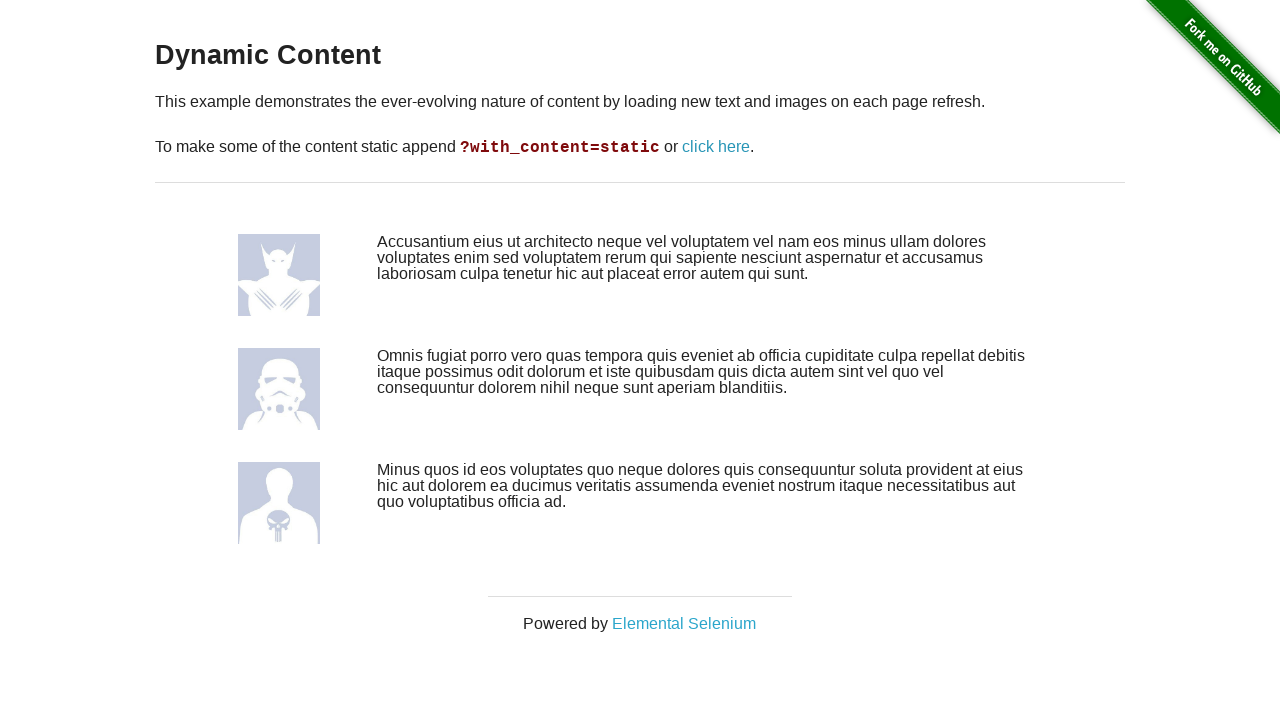

Waited for updated element to load in DOM
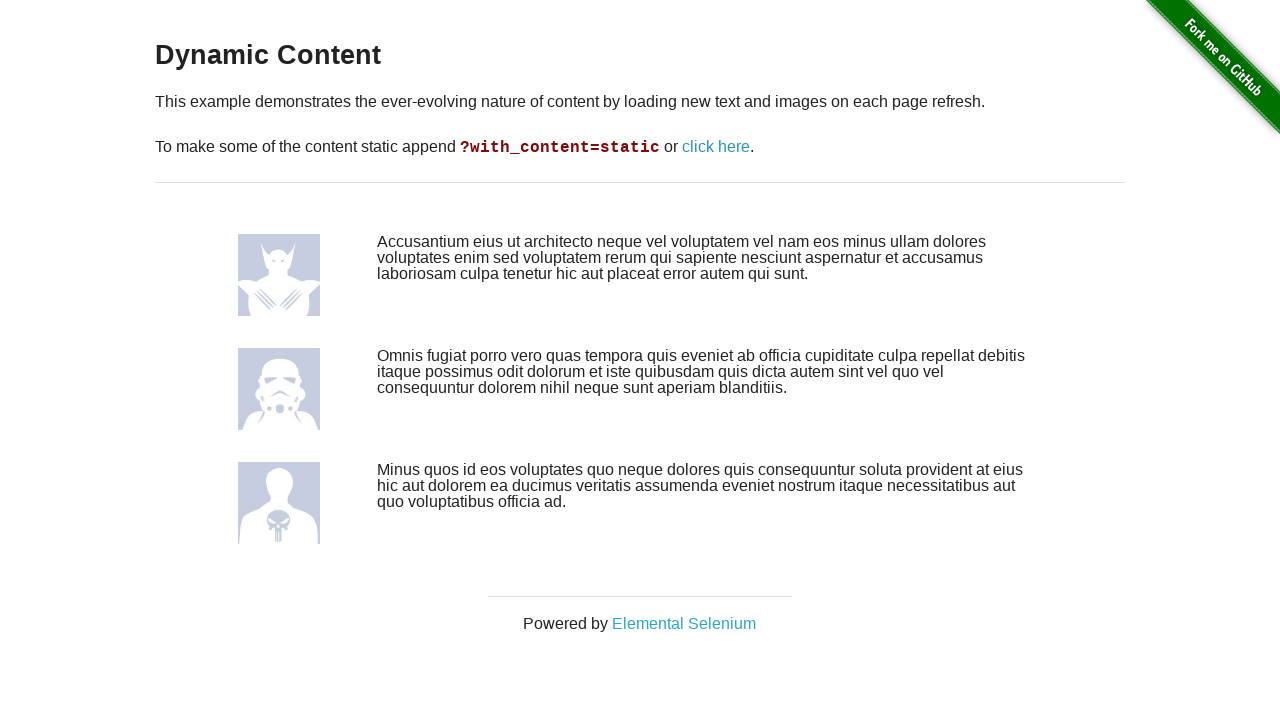

Verified updated element is visible on page
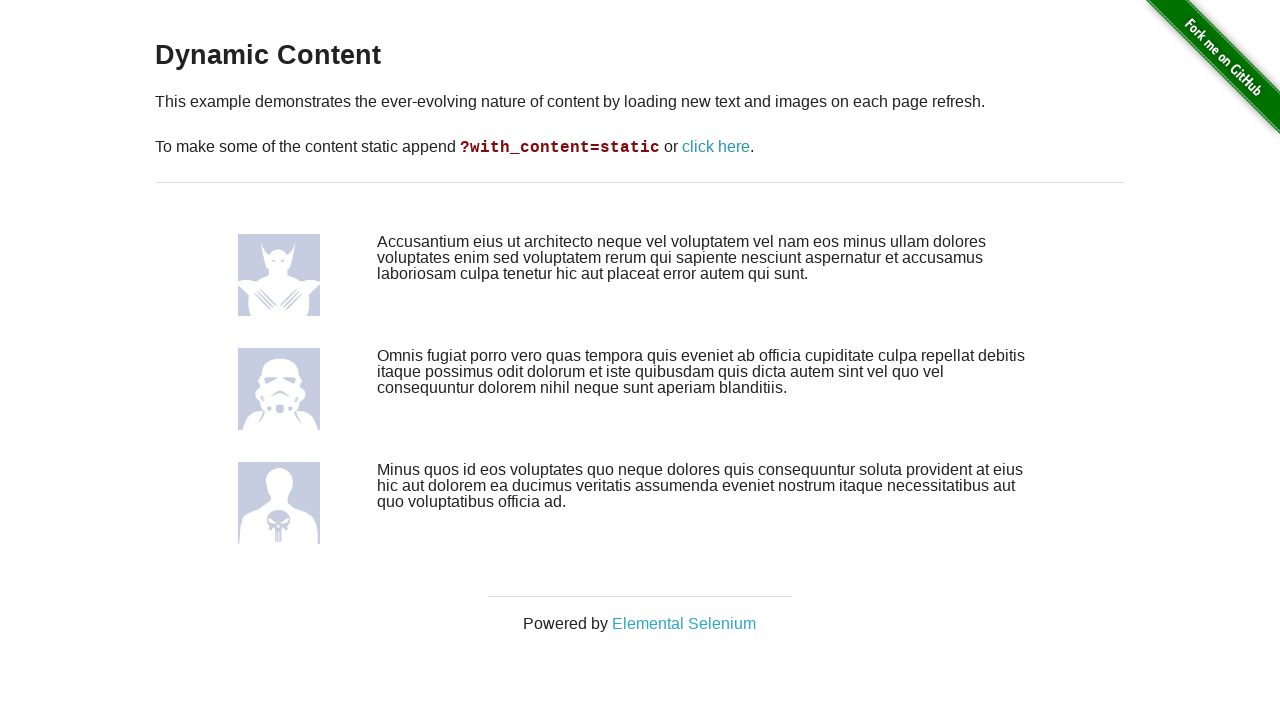

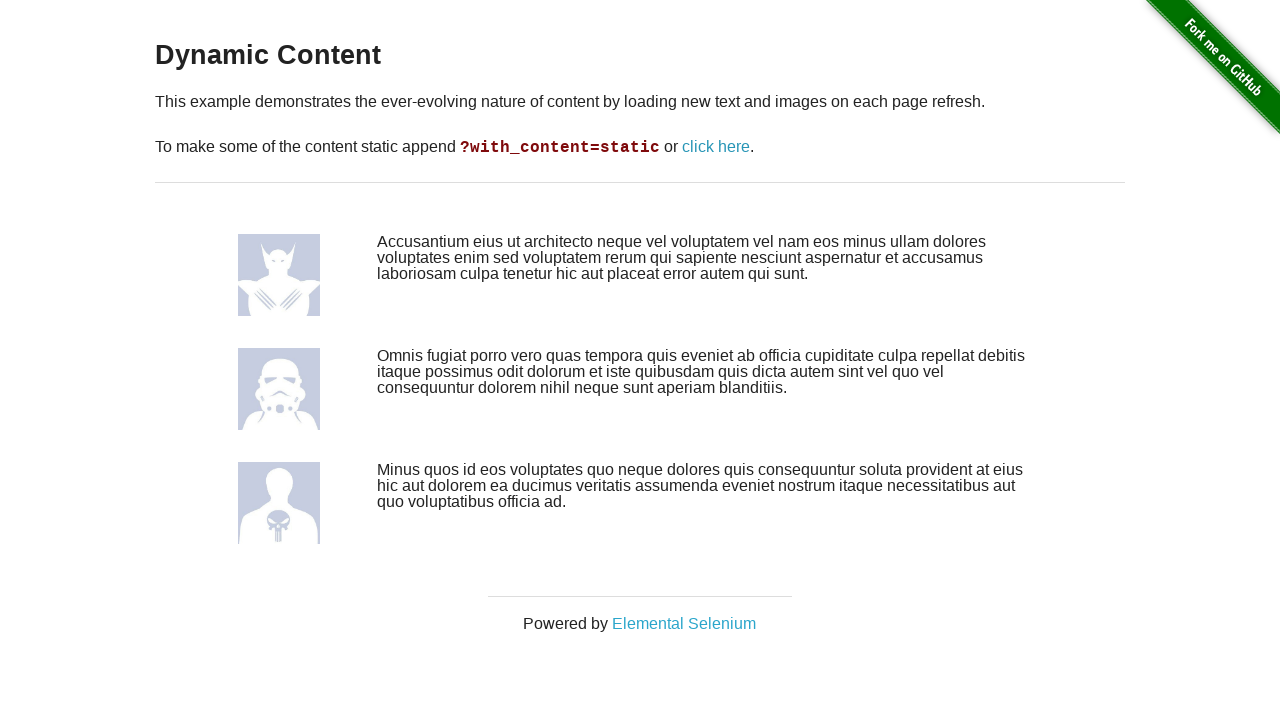